Tests popup window functionality by clicking on a link that opens a popup window

Starting URL: http://omayo.blogspot.com/

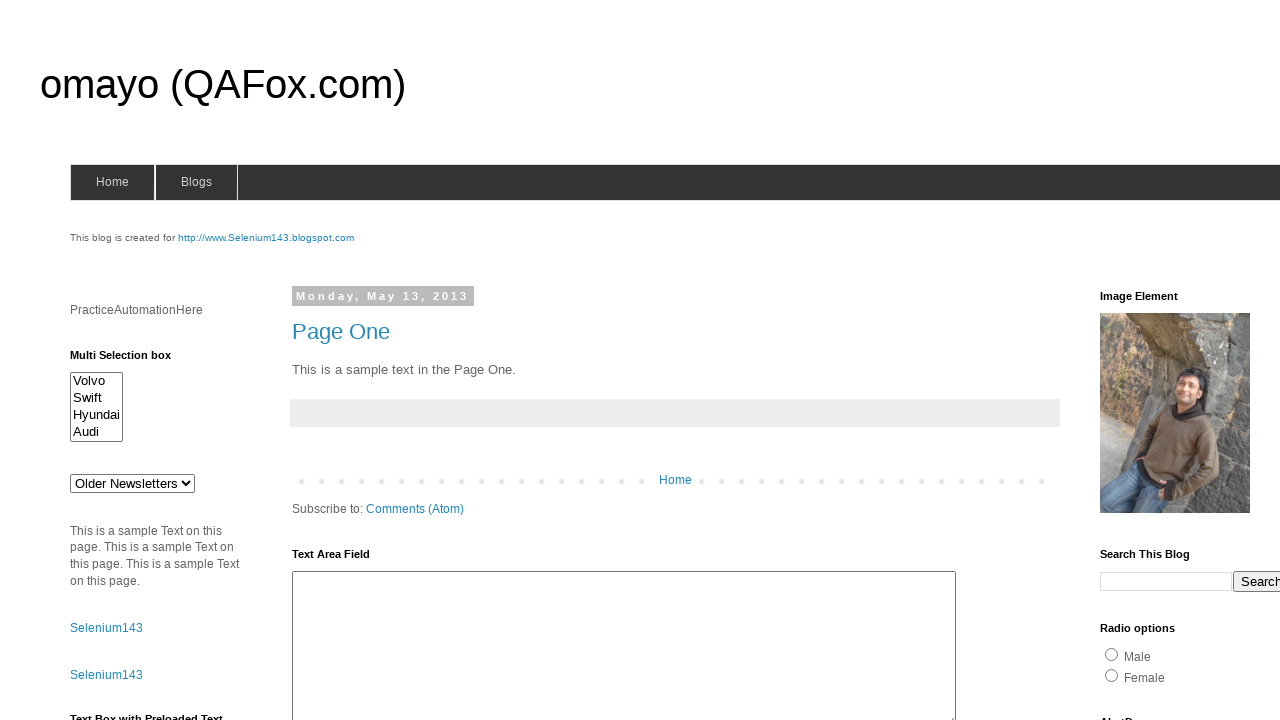

Clicked on 'Open a popup' link to open popup window at (132, 360) on text=Open a popup
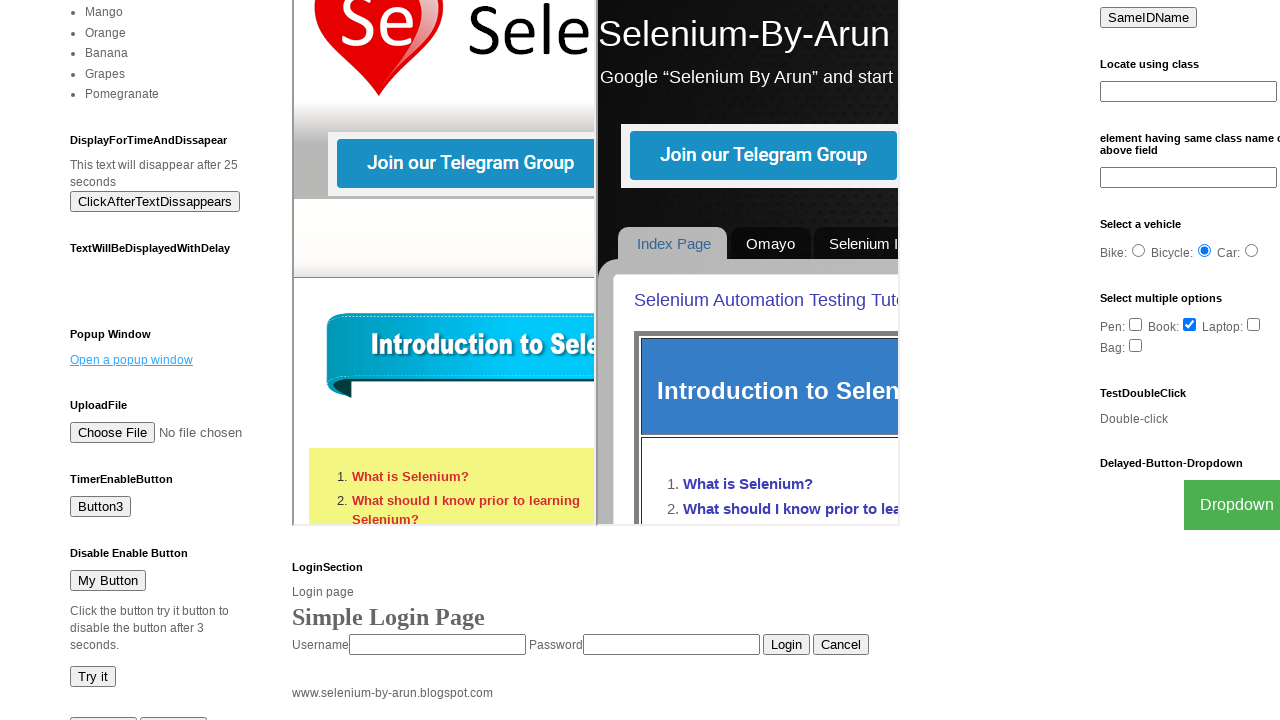

Waited 2 seconds for popup window to appear
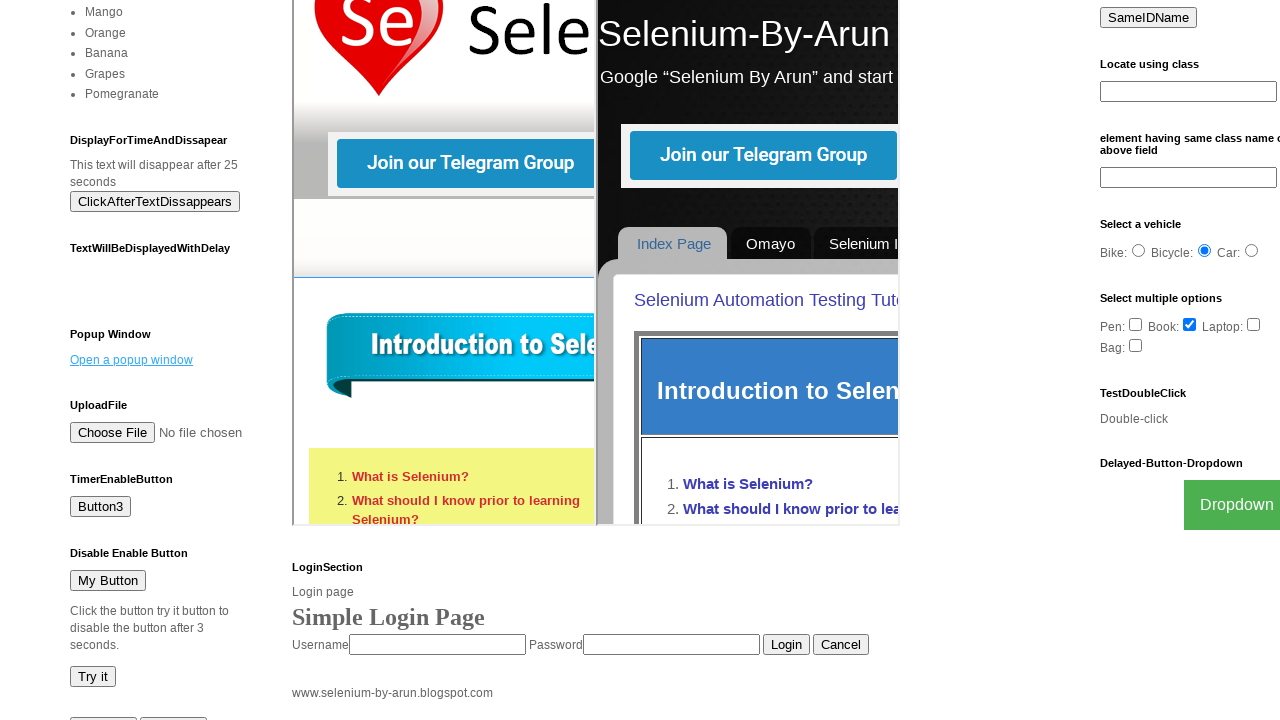

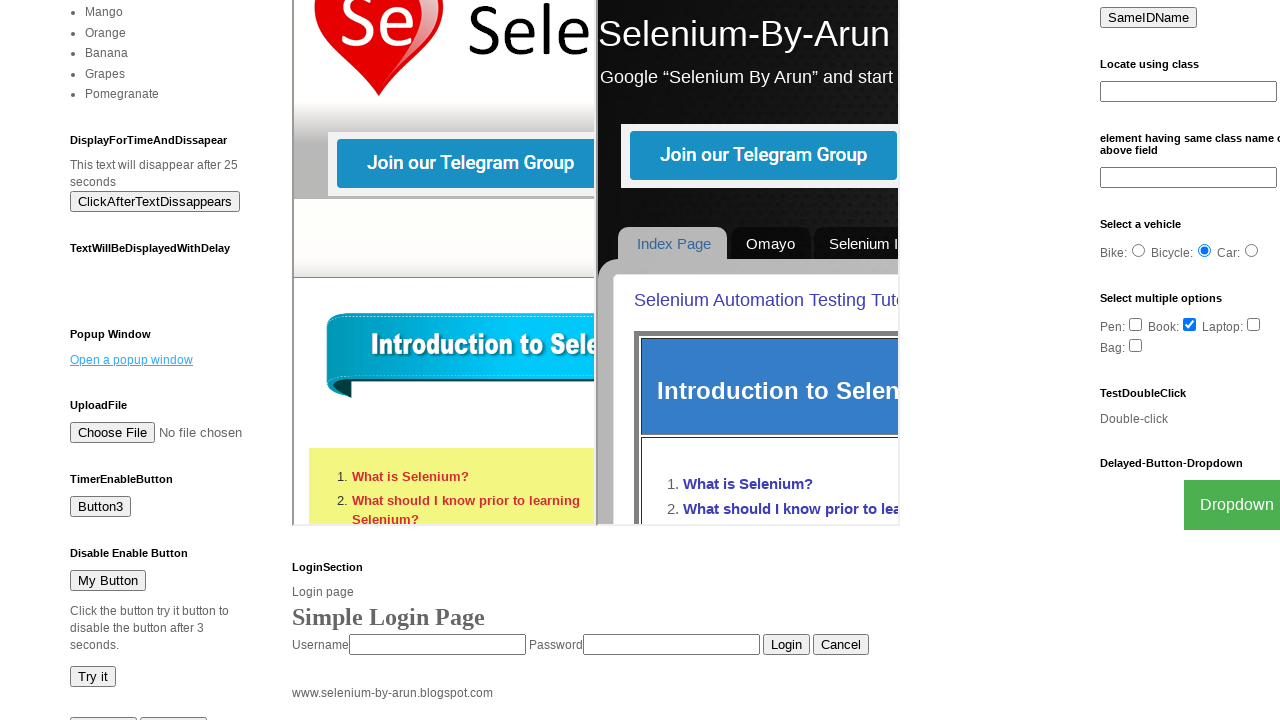